Tests navigation by clicking a partial link text, then fills out a multi-field form with name, last name, first name, and country information before submitting.

Starting URL: http://suninjuly.github.io/find_link_text

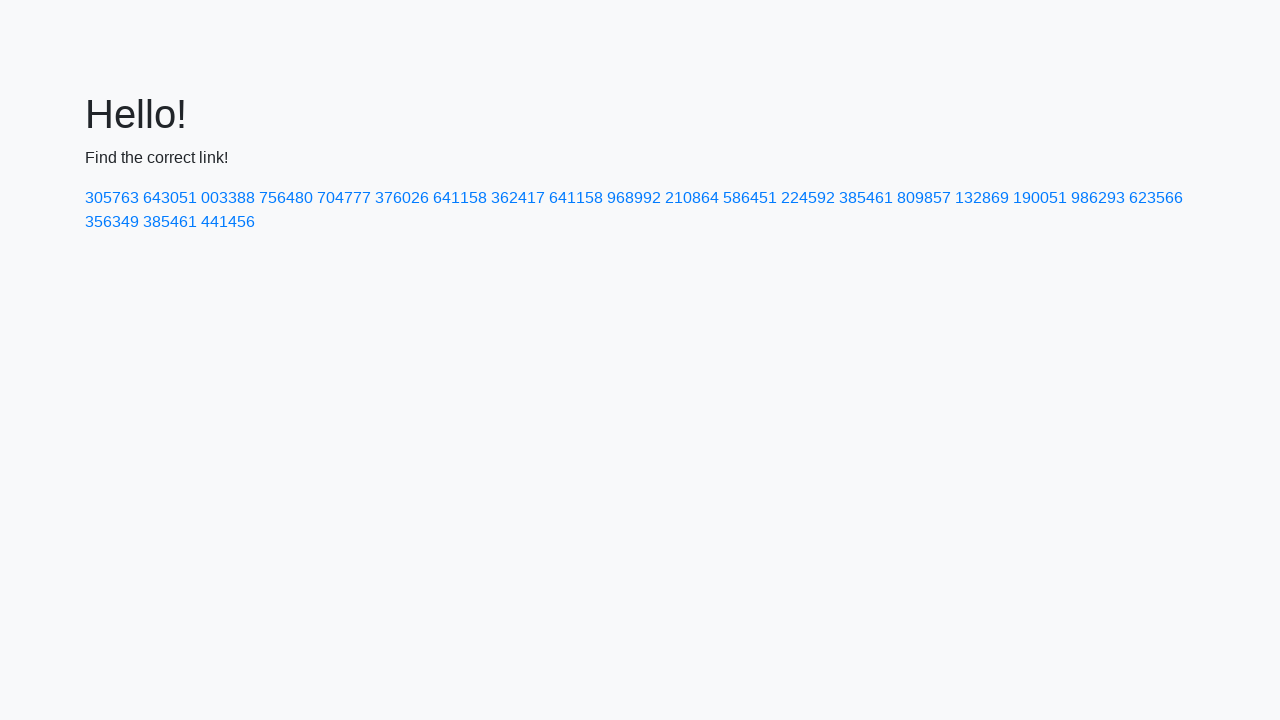

Clicked link containing partial text '224592' at (808, 198) on a:has-text('224592')
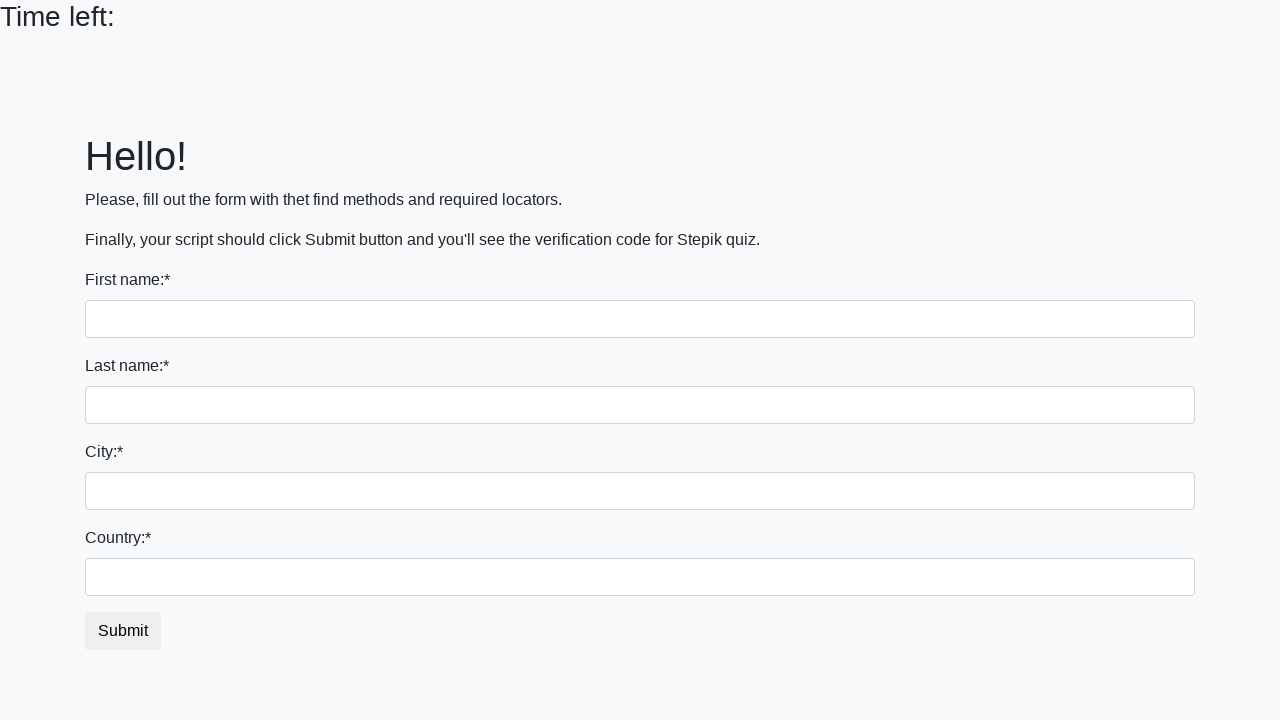

Filled form control field with first name 'Валерий' on .form-control
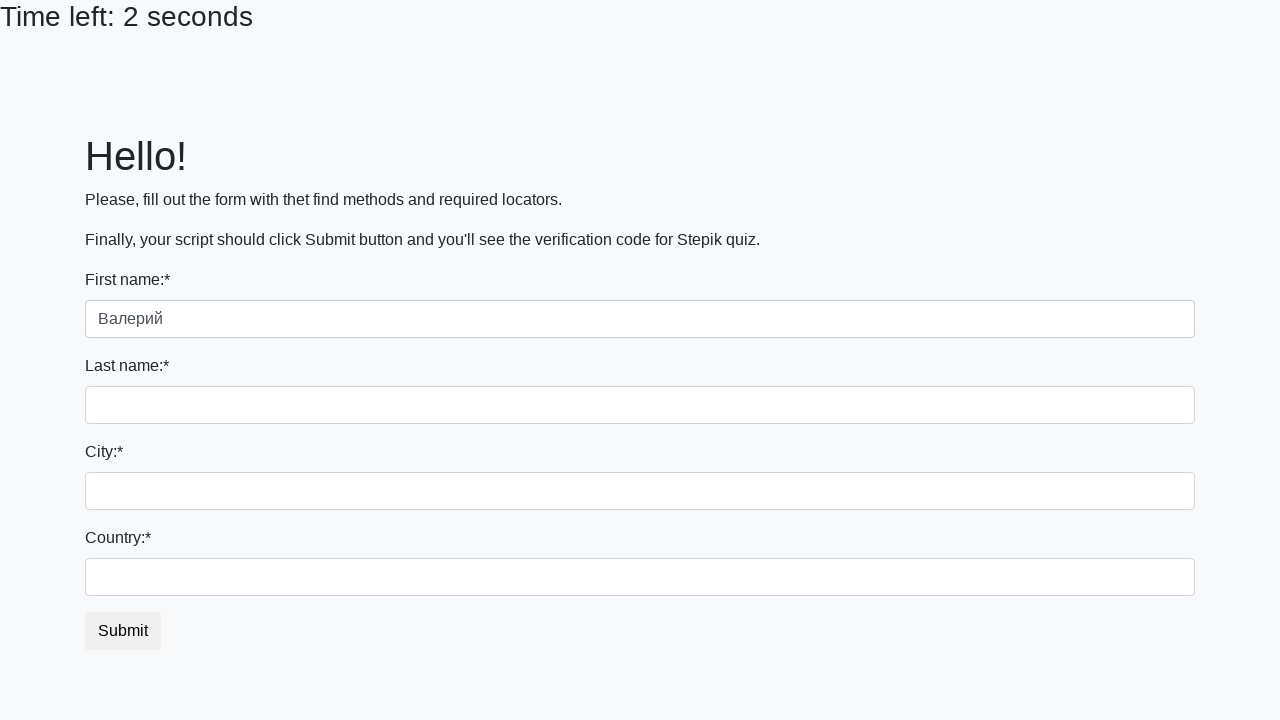

Filled last name field with 'Иванов' on input[name='last_name']
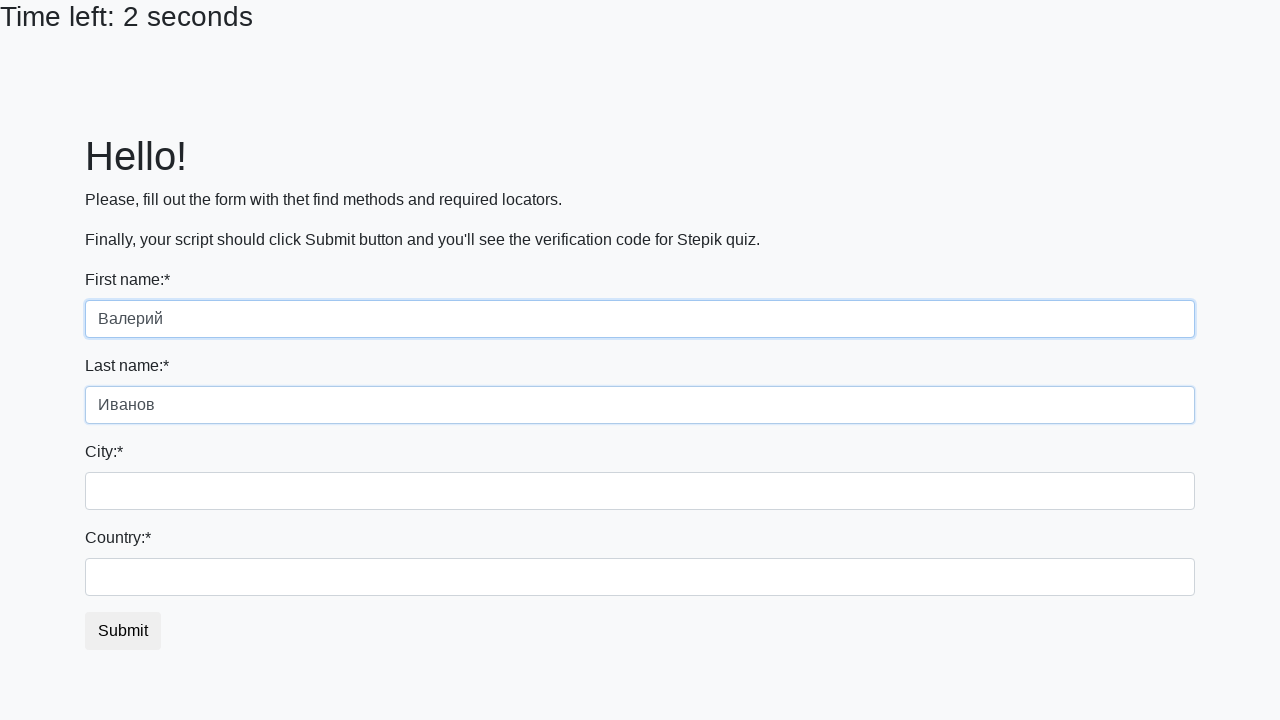

Filled firstname field with 'Калининград' on input[name='firstname']
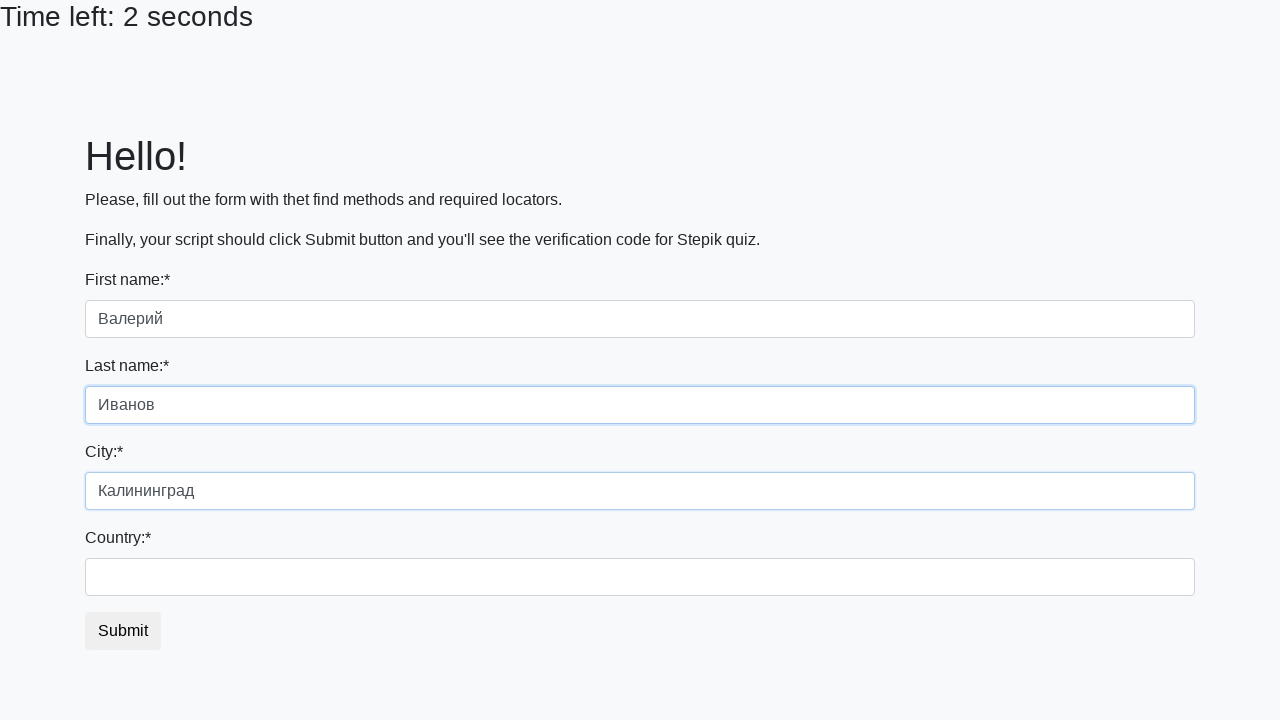

Filled country field with 'РФ' on #country
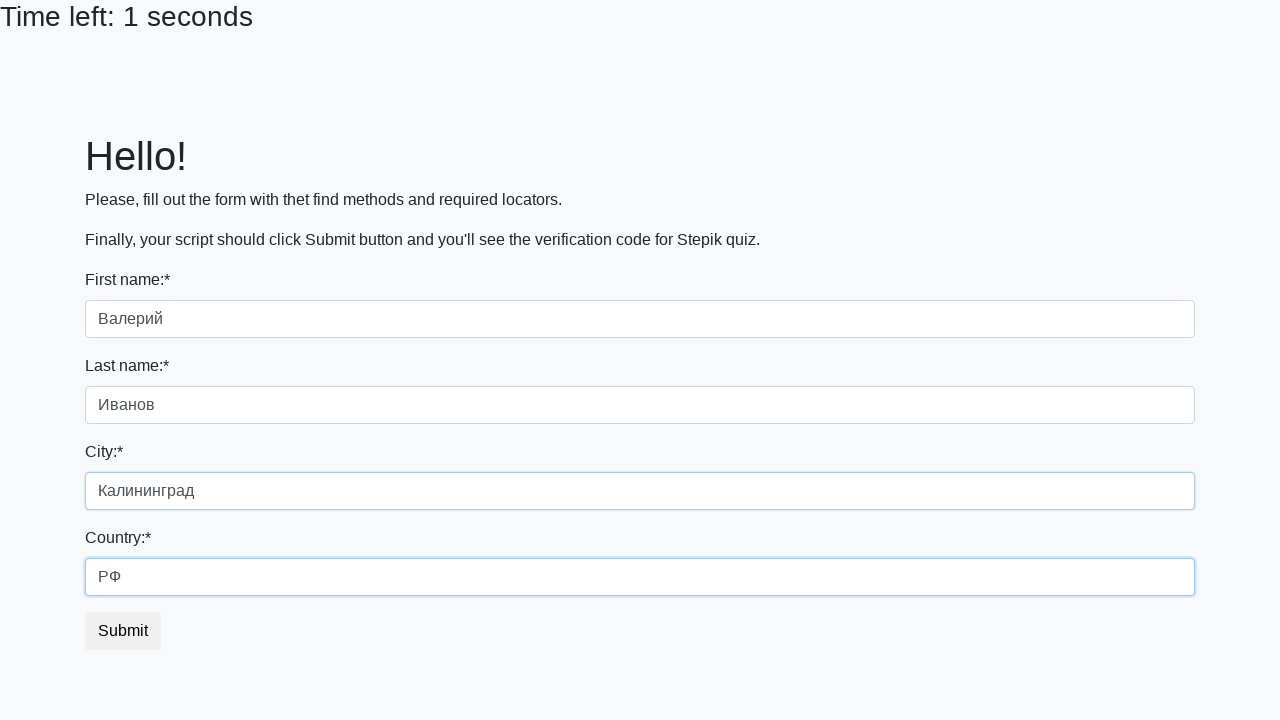

Clicked submit button at (123, 631) on button.btn
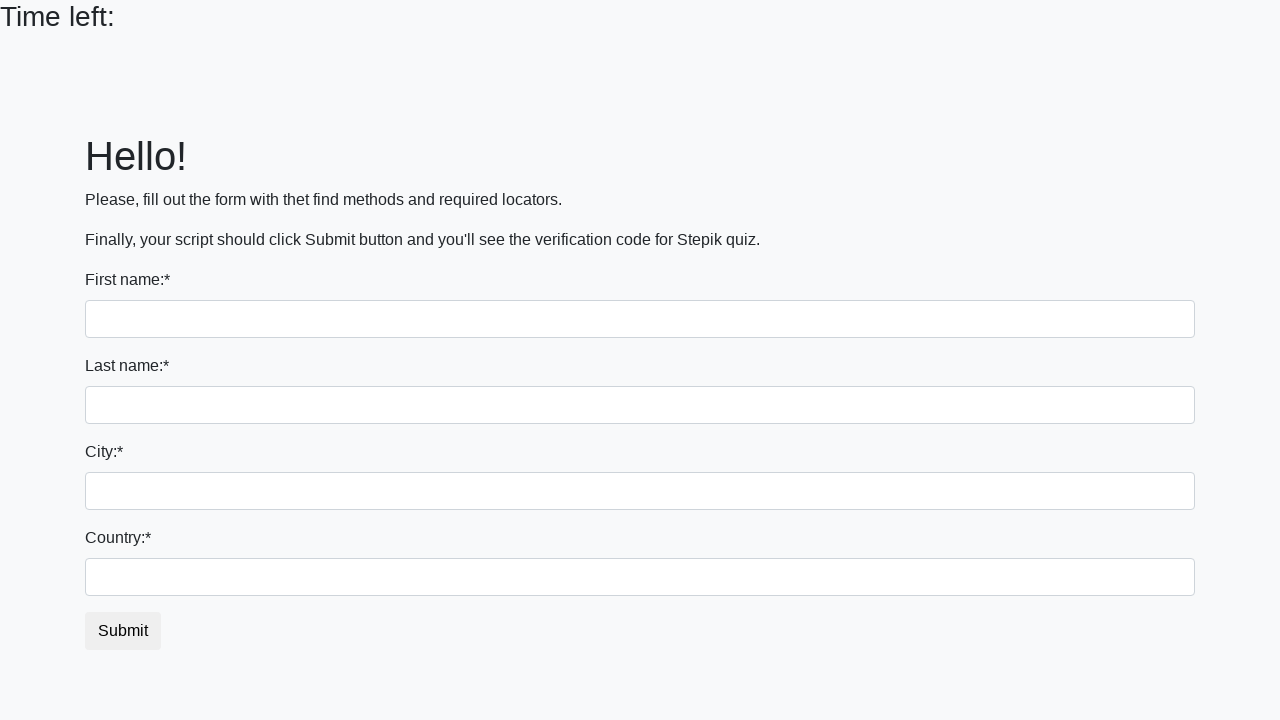

Waited 2 seconds for form submission to complete
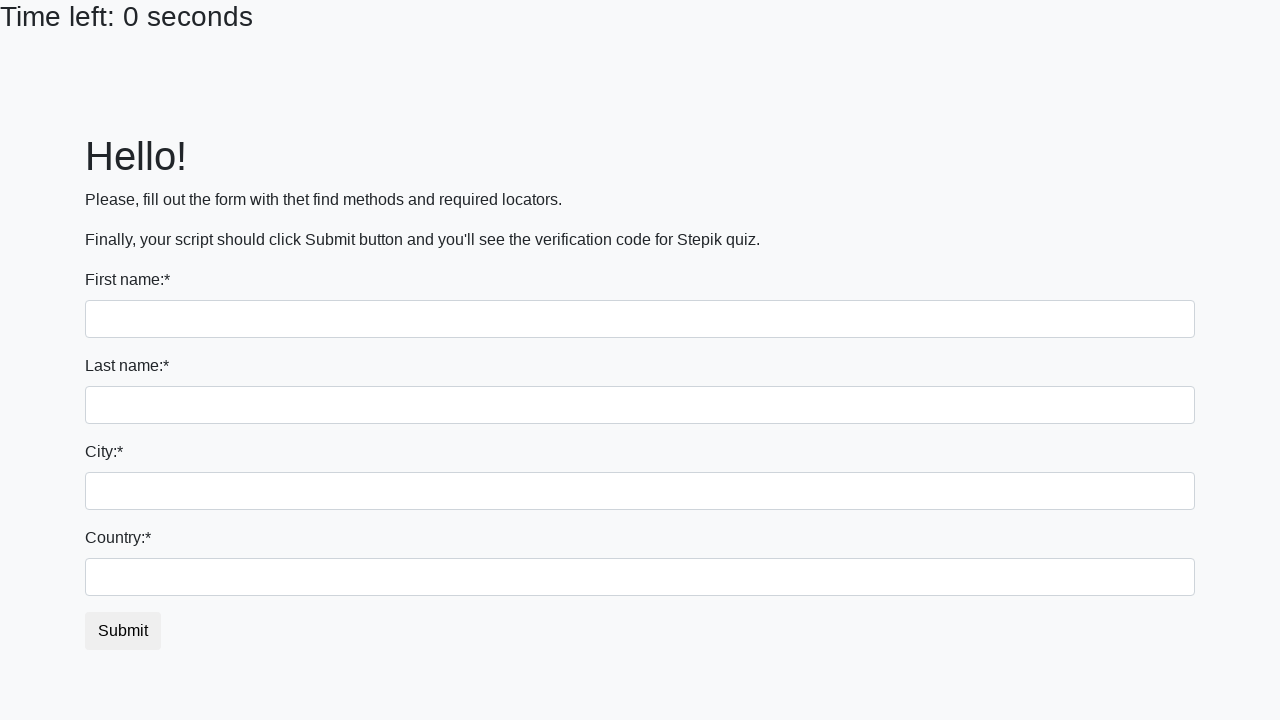

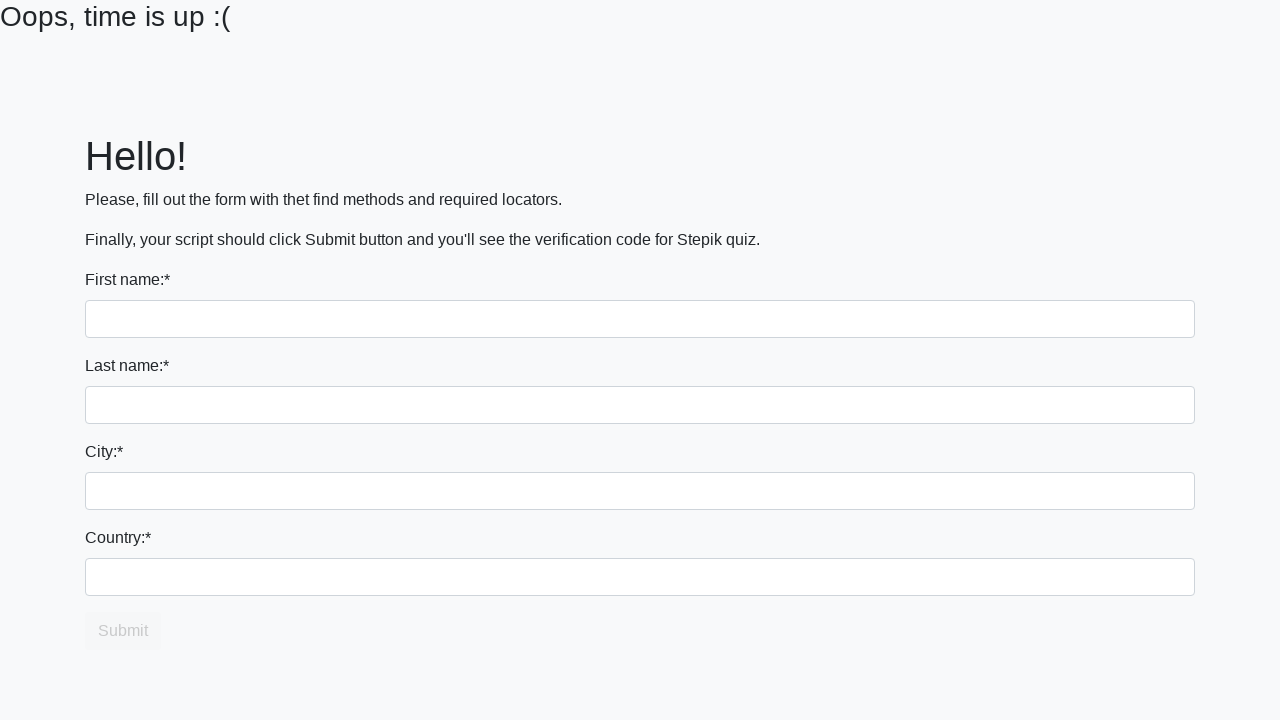